Tests window handling functionality by opening a new window, switching to it, verifying content, and then returning to the parent window

Starting URL: https://rahulshettyacademy.com/AutomationPractice/

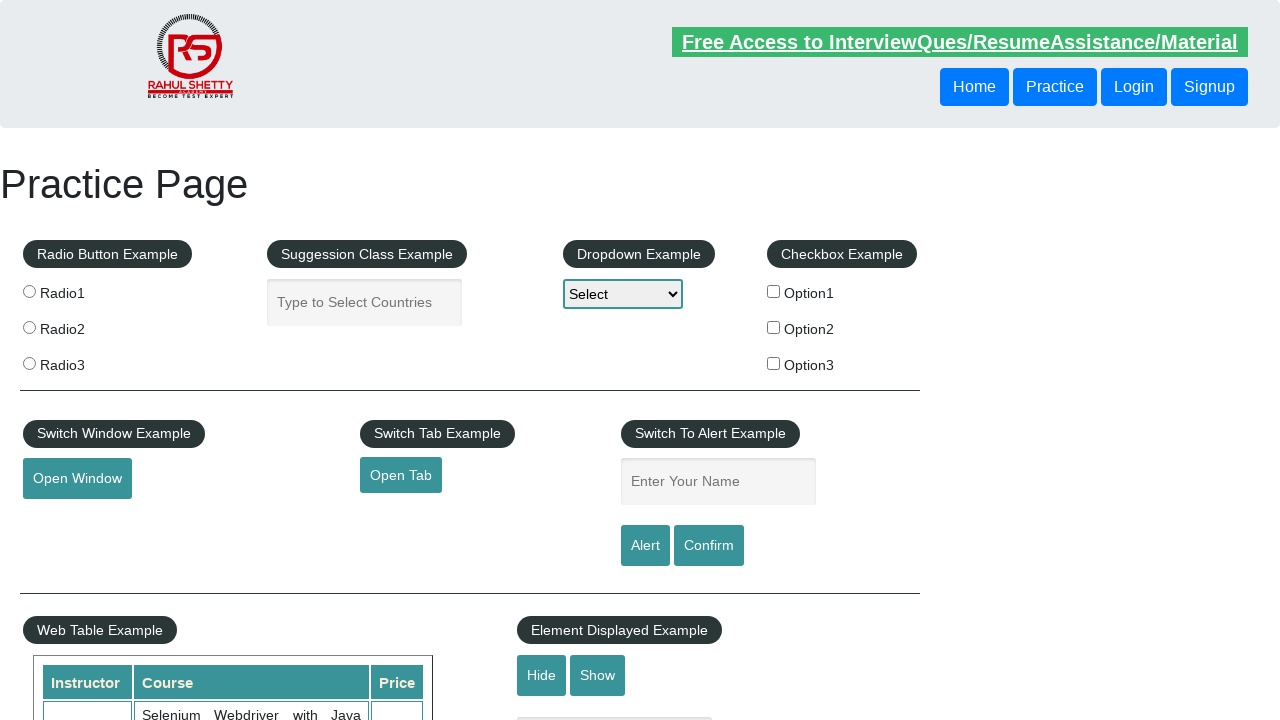

Clicked button to open new window at (77, 479) on #openwindow
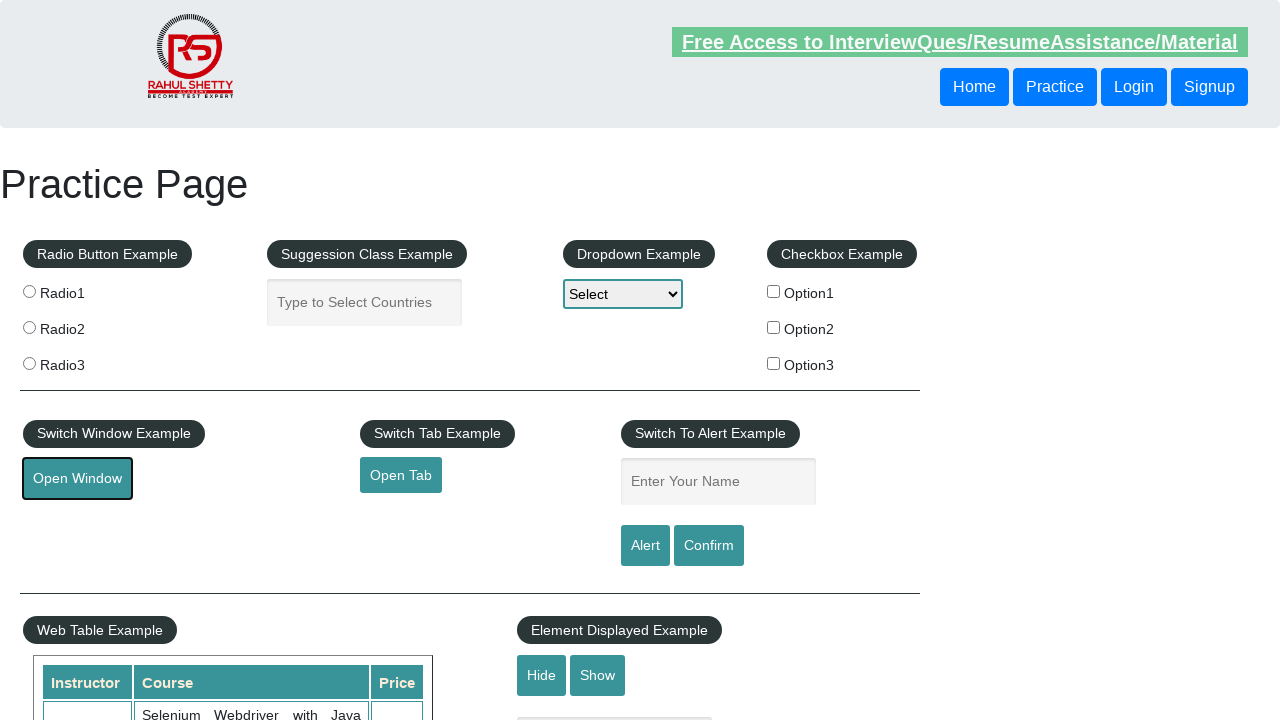

New window opened and captured
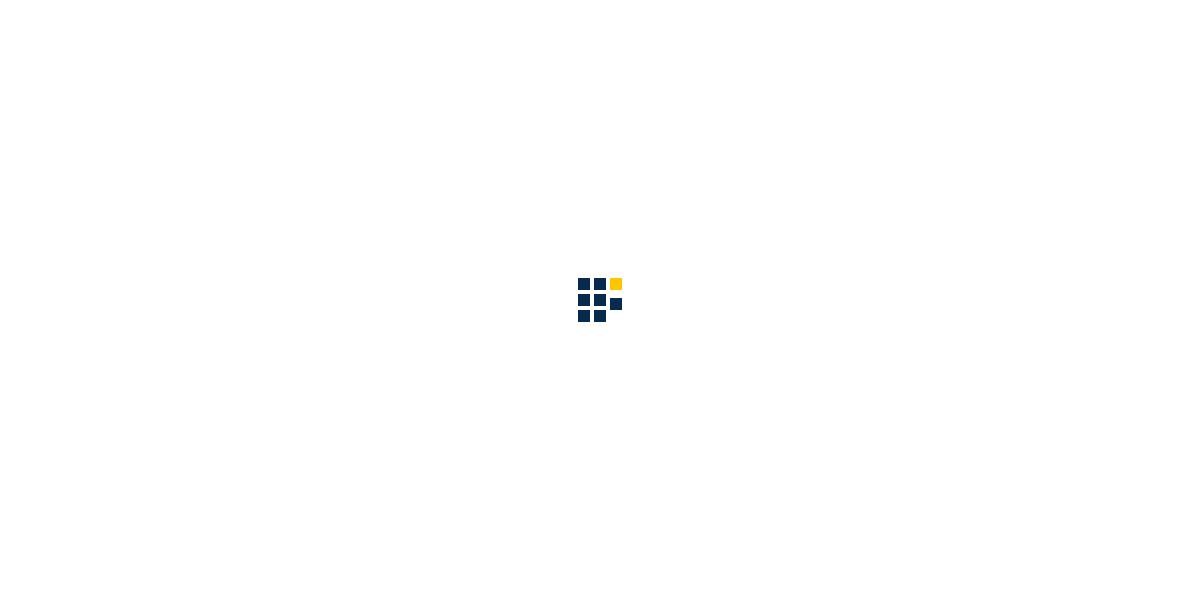

New window finished loading
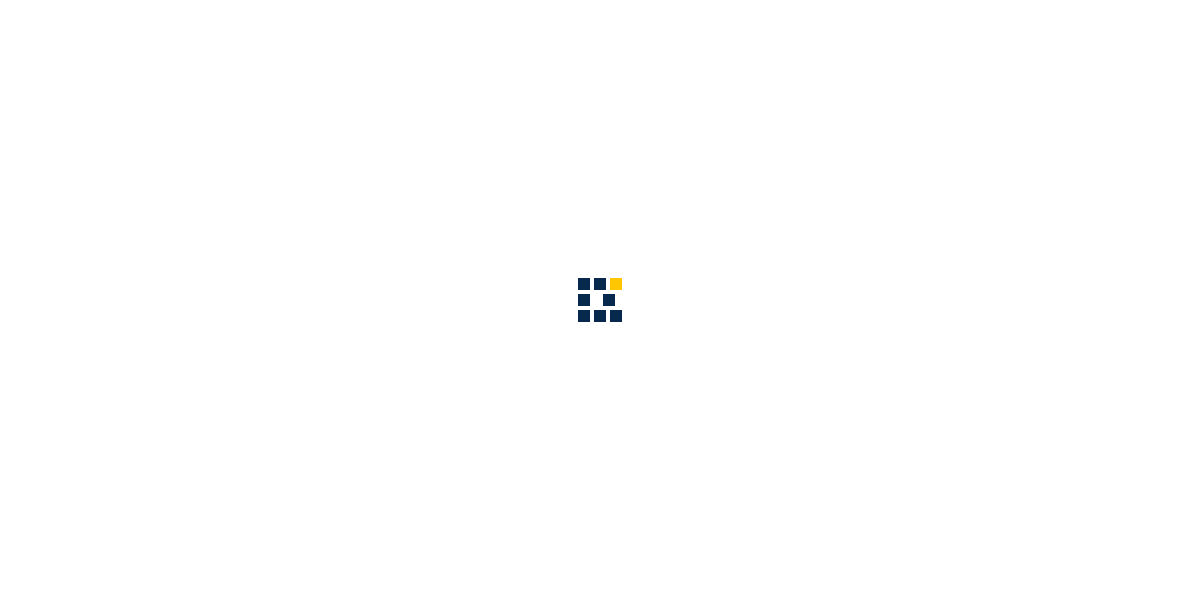

Verified 'Access all our Courses' link exists on new window
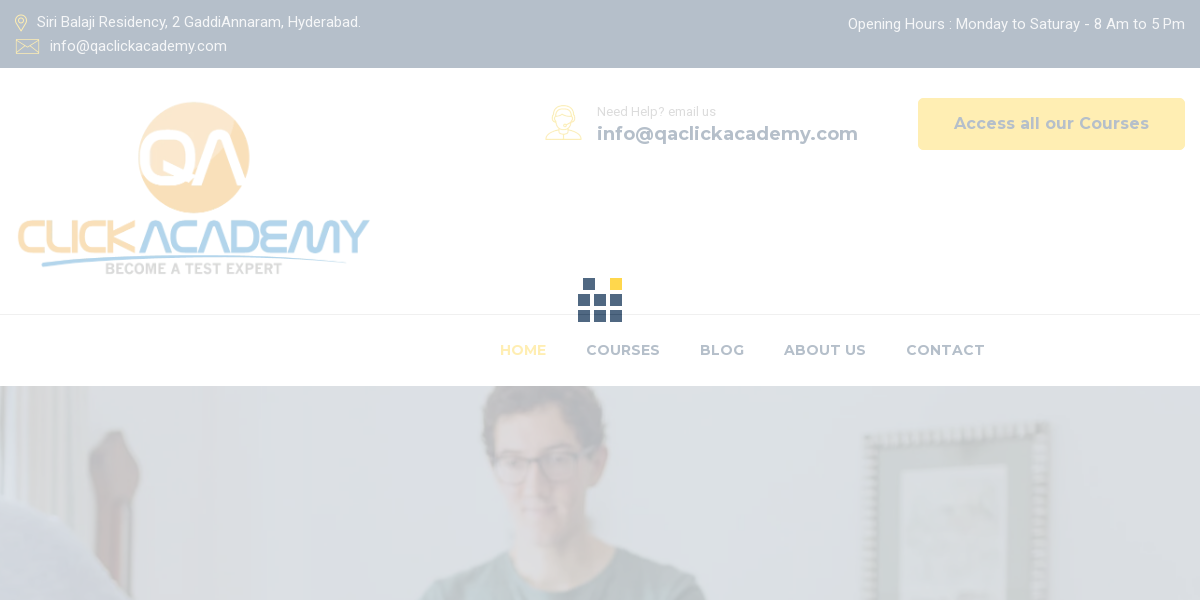

Closed new window
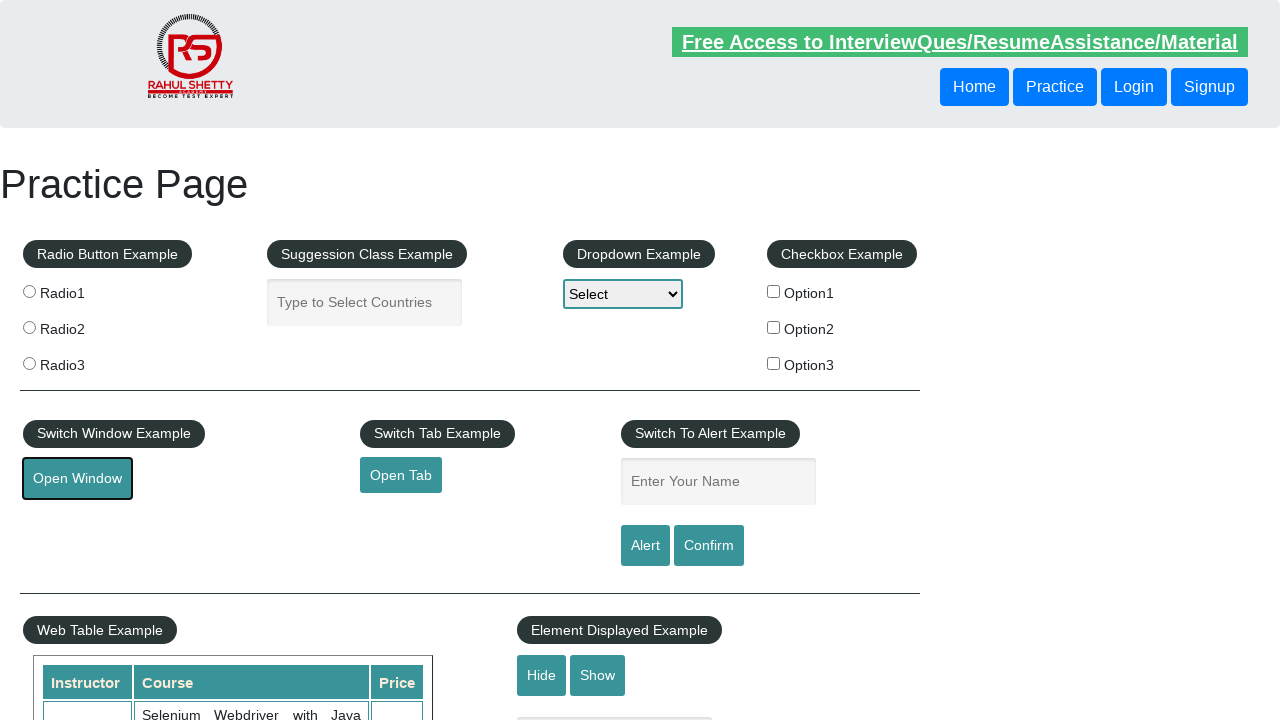

Returned to parent window
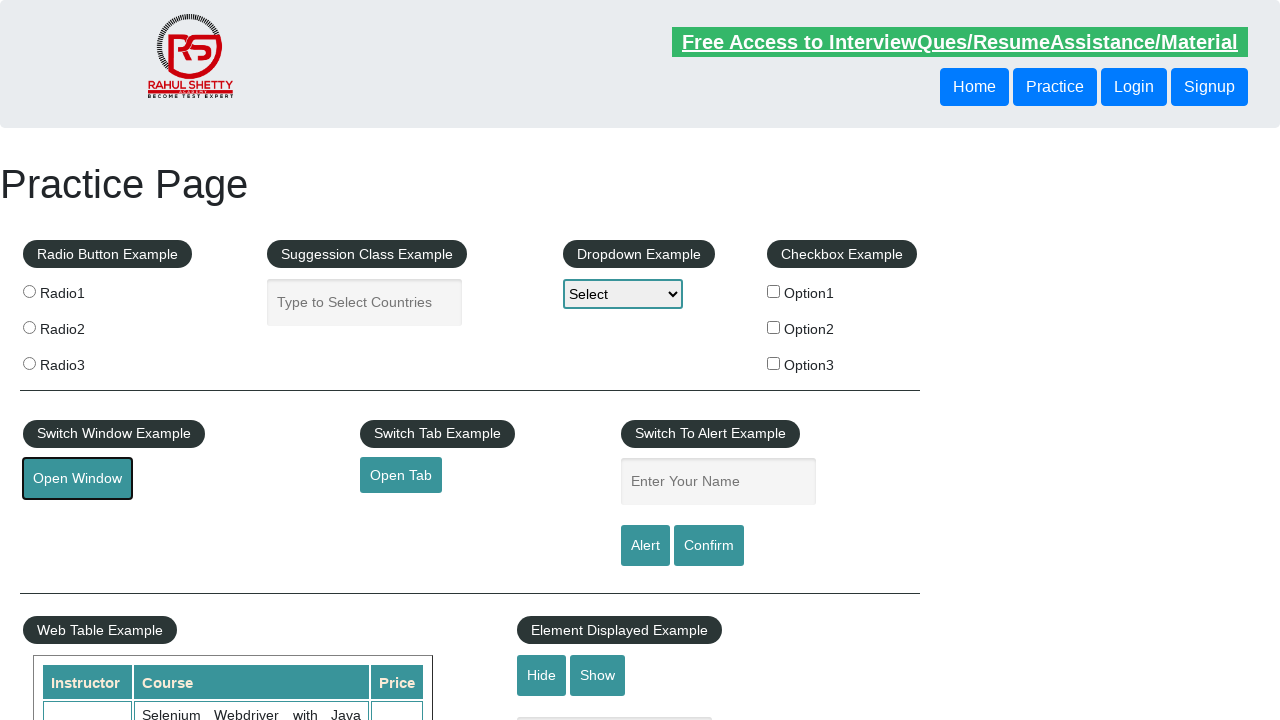

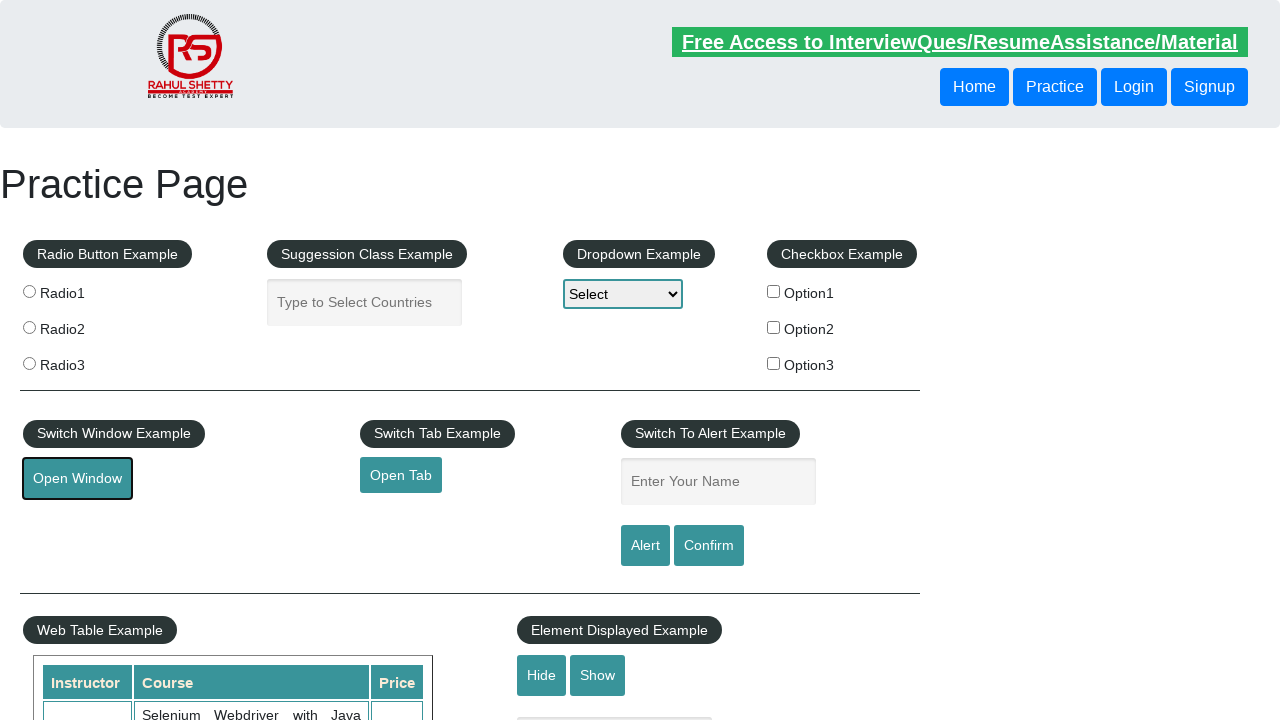